Tests clicking a link on the Sauce Labs guinea pig test page and verifies navigation to the expected page by checking the title (duplicate of clickLinkTest).

Starting URL: https://saucelabs.com/test/guinea-pig

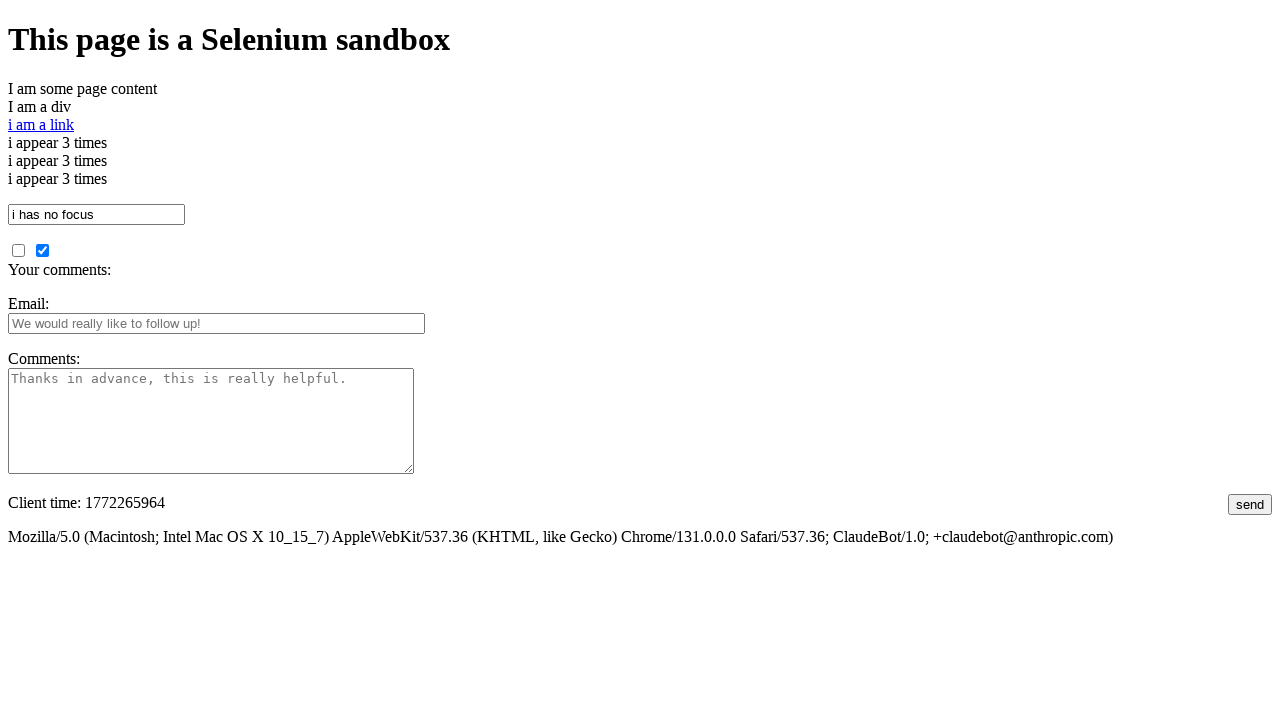

Clicked link with id 'i am a link' at (41, 124) on #i\ am\ a\ link
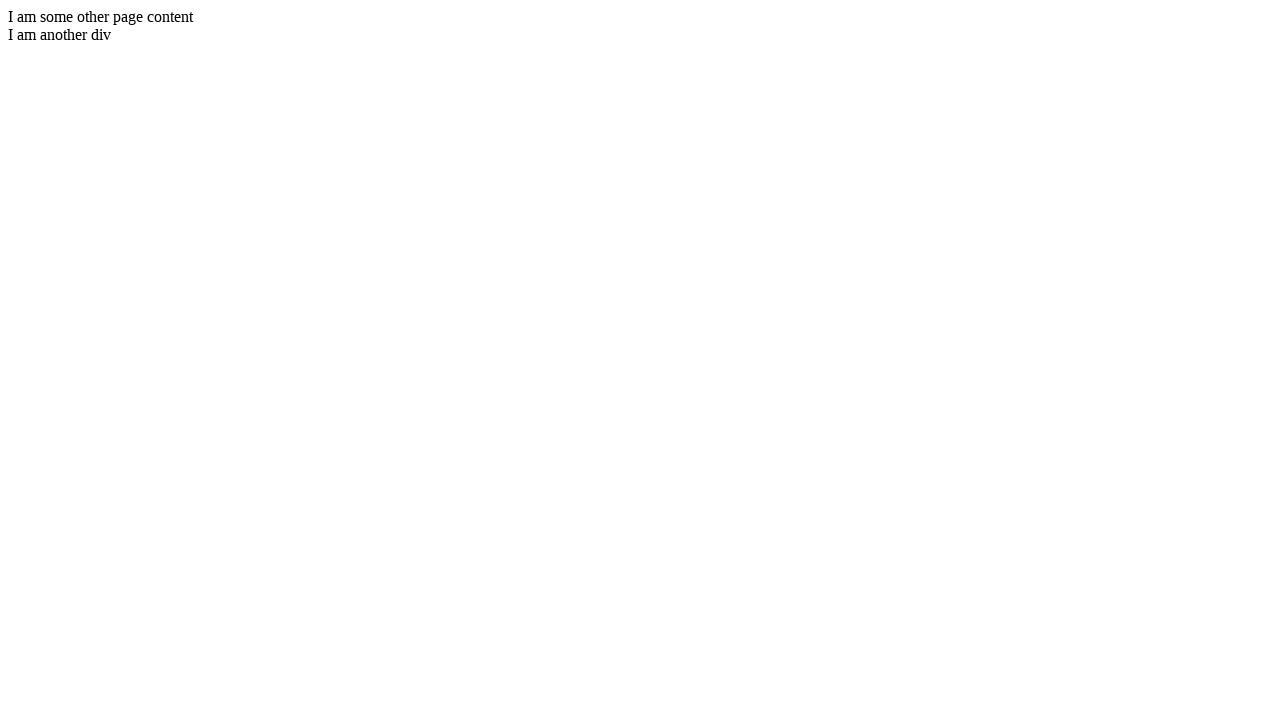

Page loaded and DOM content ready
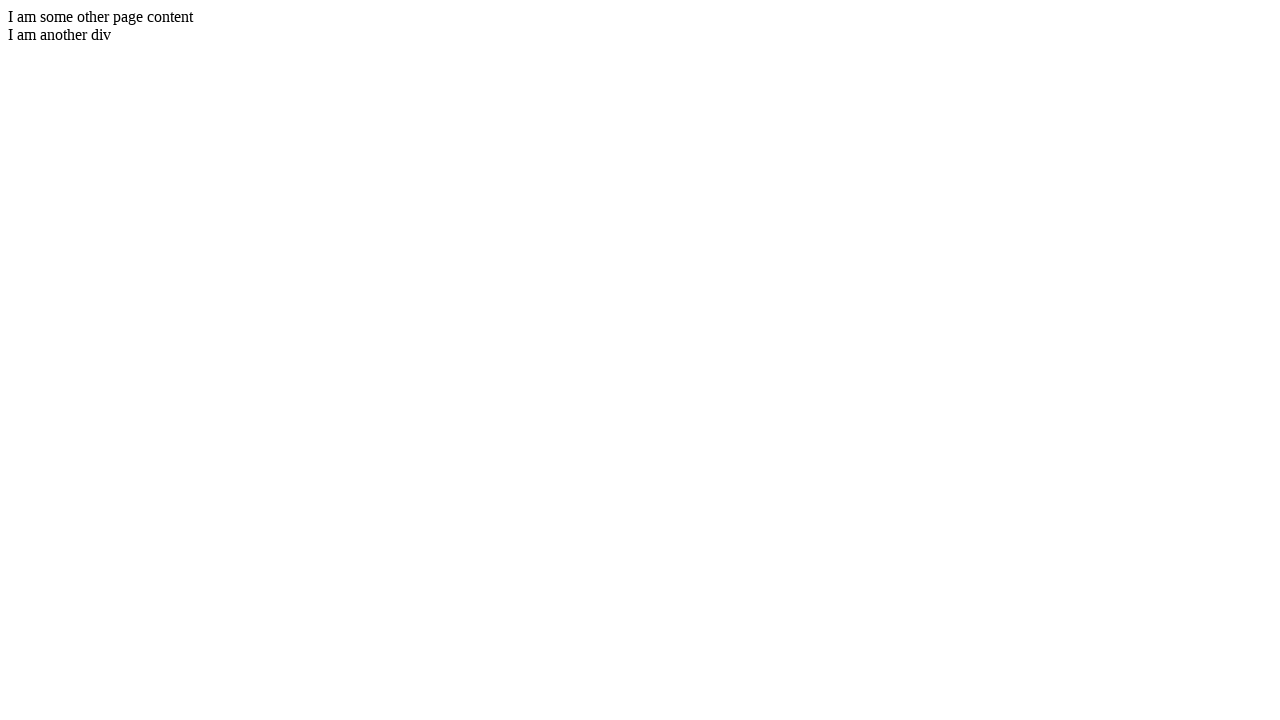

Verified page title is 'I am another page title - Sauce Labs'
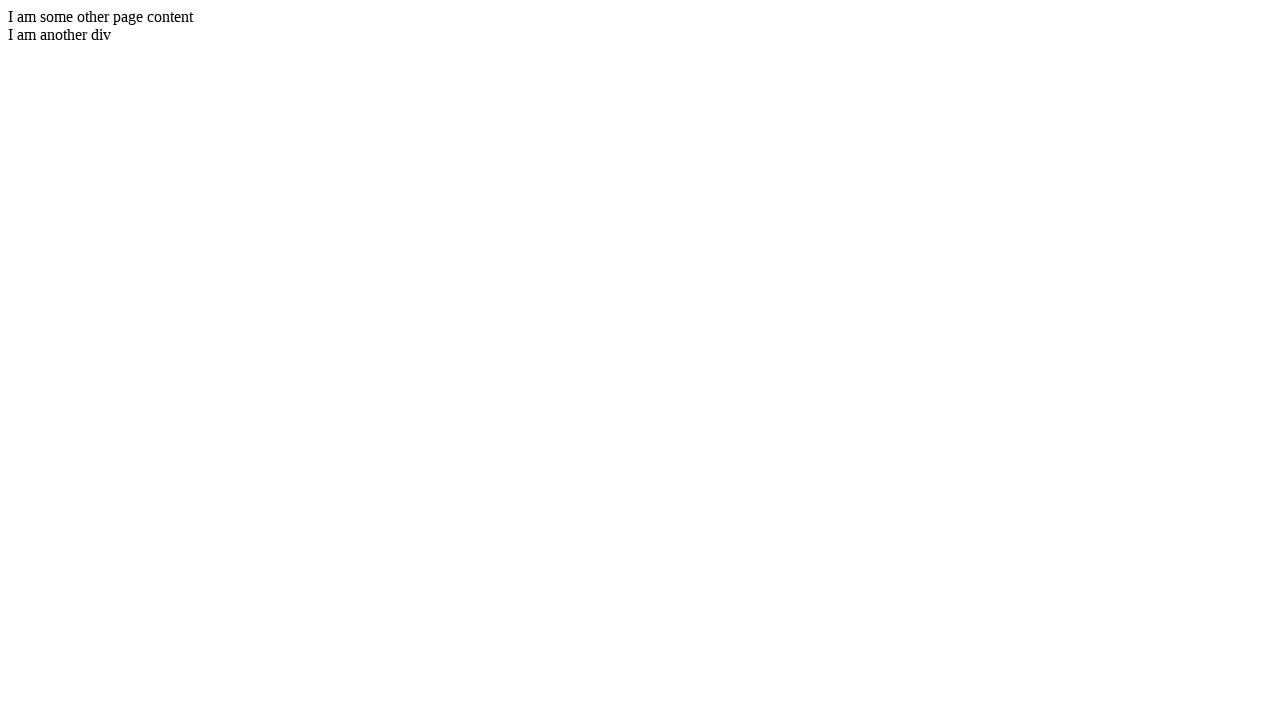

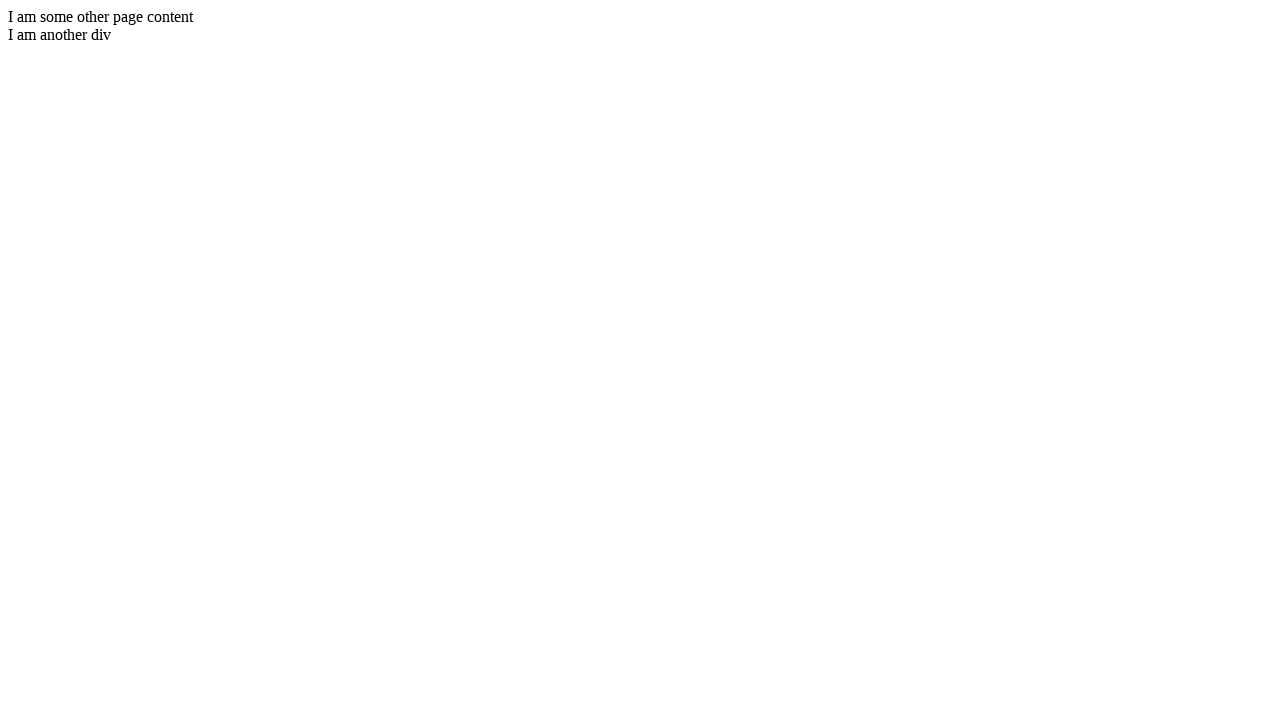